Tests click and hold mouse action functionality by clicking and holding on a circle element, then releasing it after a delay.

Starting URL: https://demoapps.qspiders.com/ui/clickHold?sublist=0

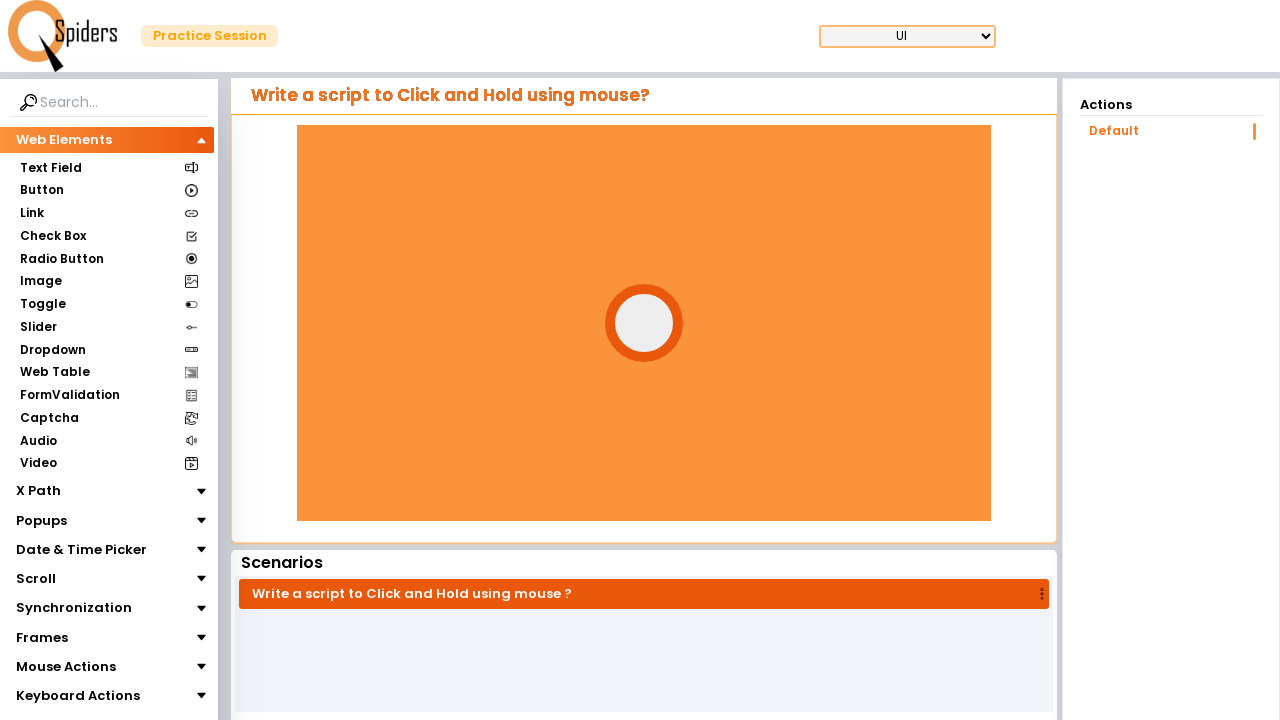

Located circle element
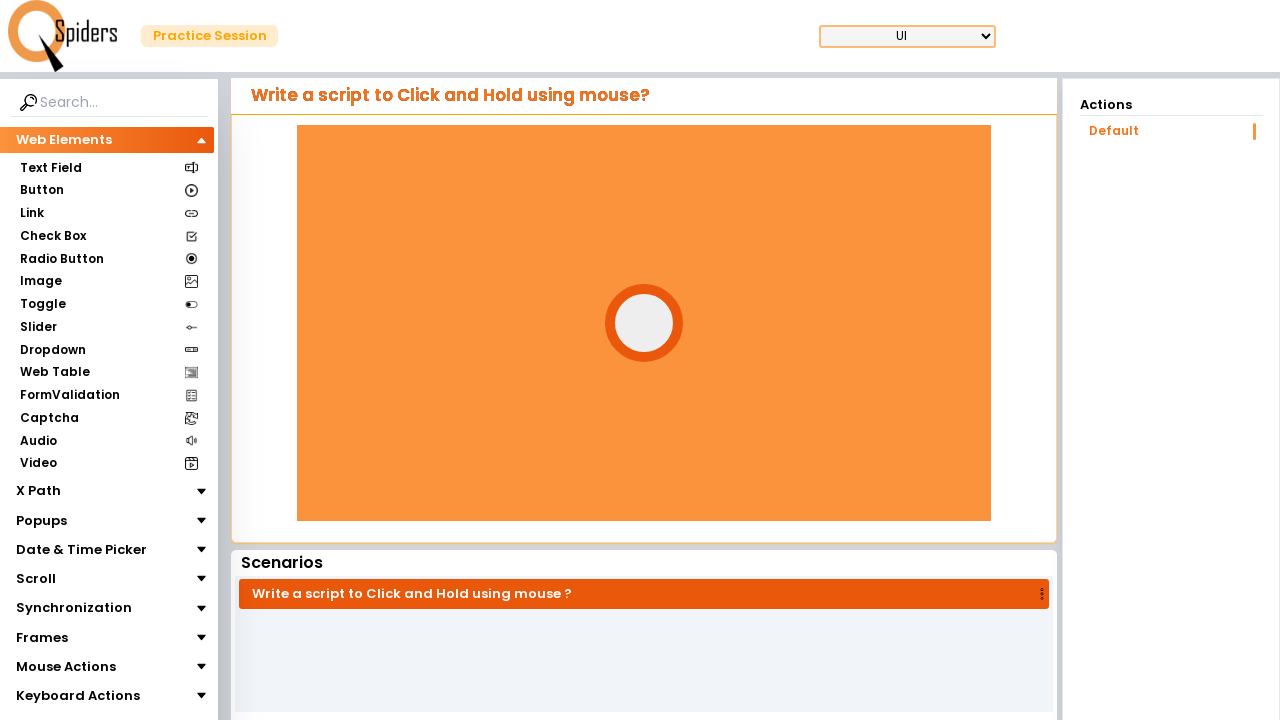

Circle element is now visible
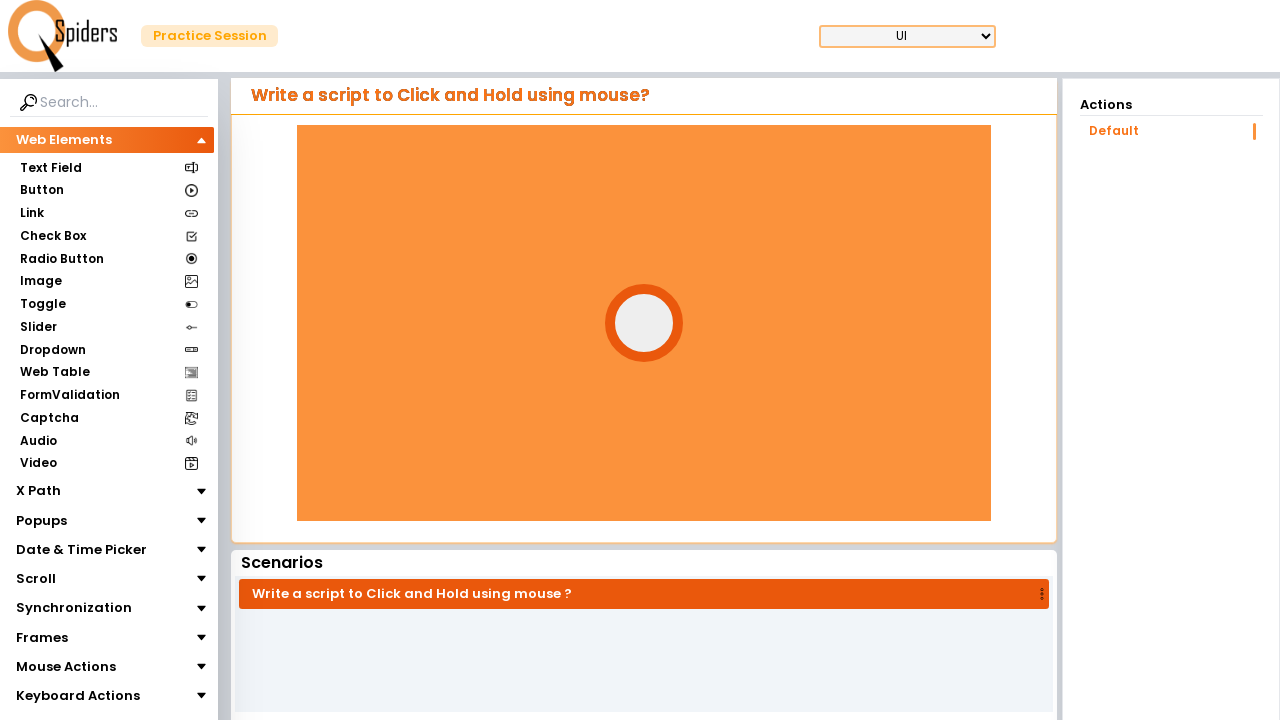

Retrieved bounding box of circle element
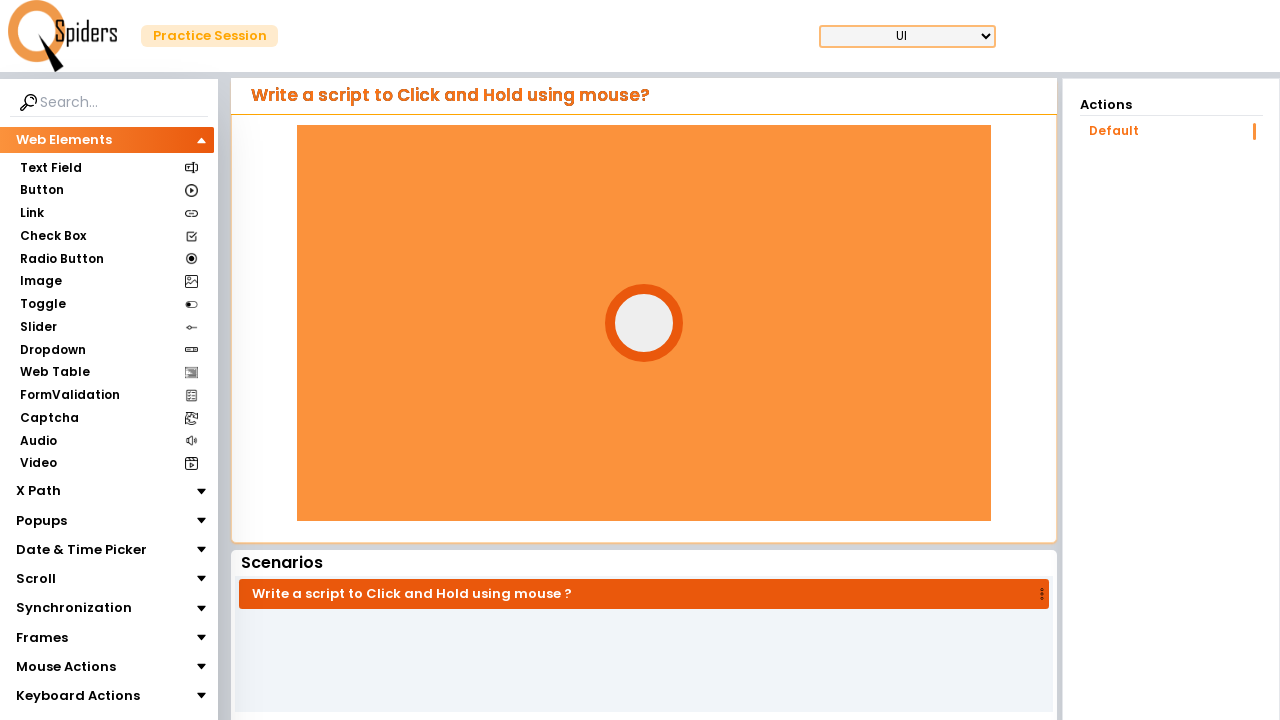

Moved mouse to center of circle element at (644, 323)
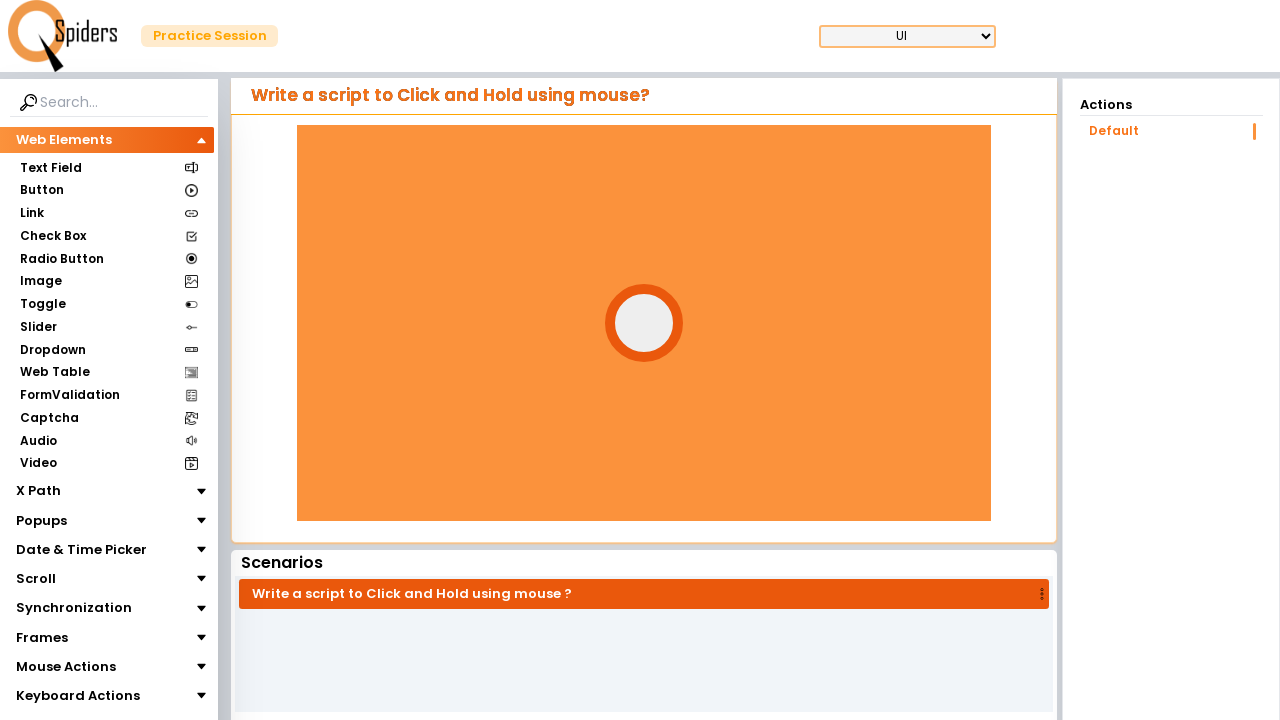

Pressed mouse button down to start holding at (644, 323)
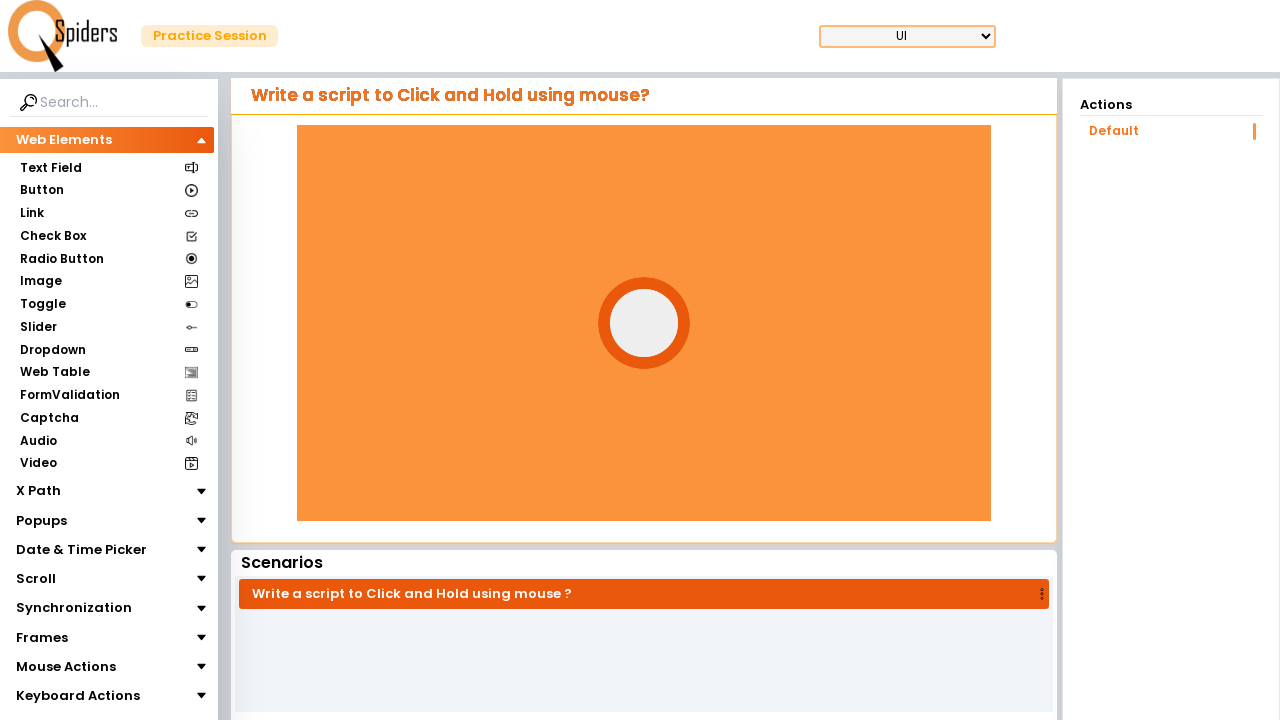

Held mouse button down for 3 seconds
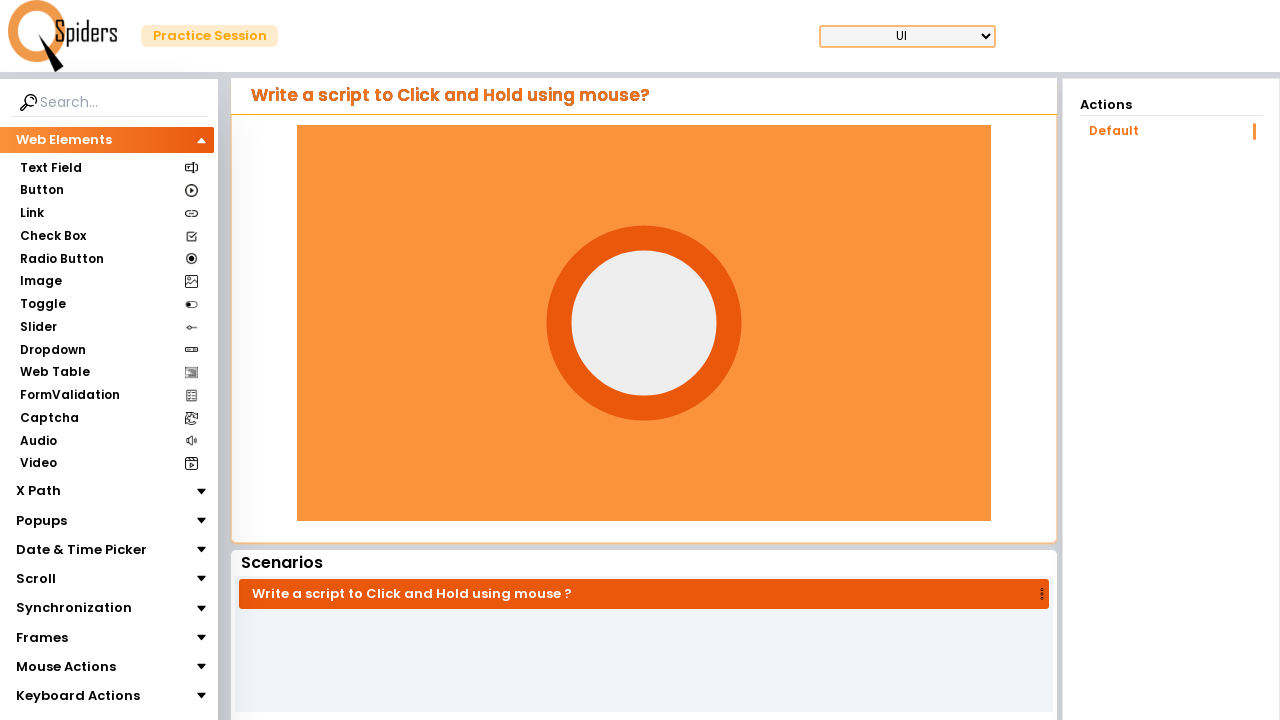

Released mouse button to complete click and hold action at (644, 323)
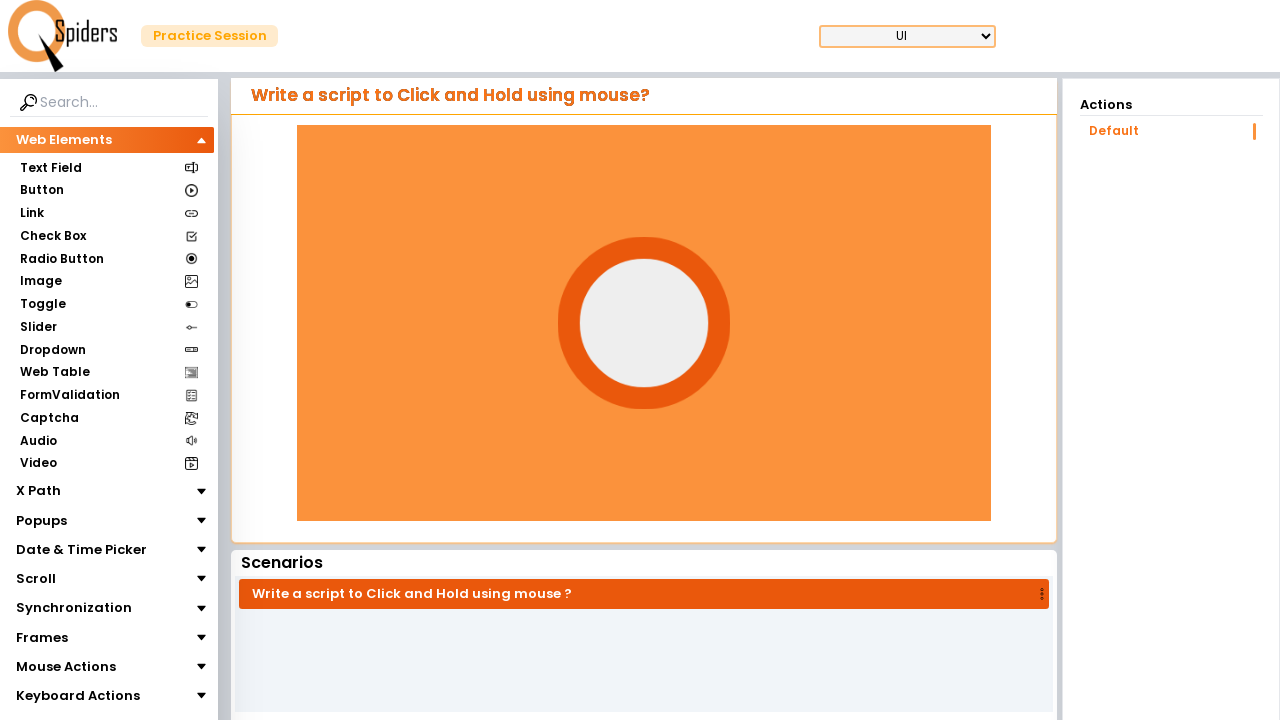

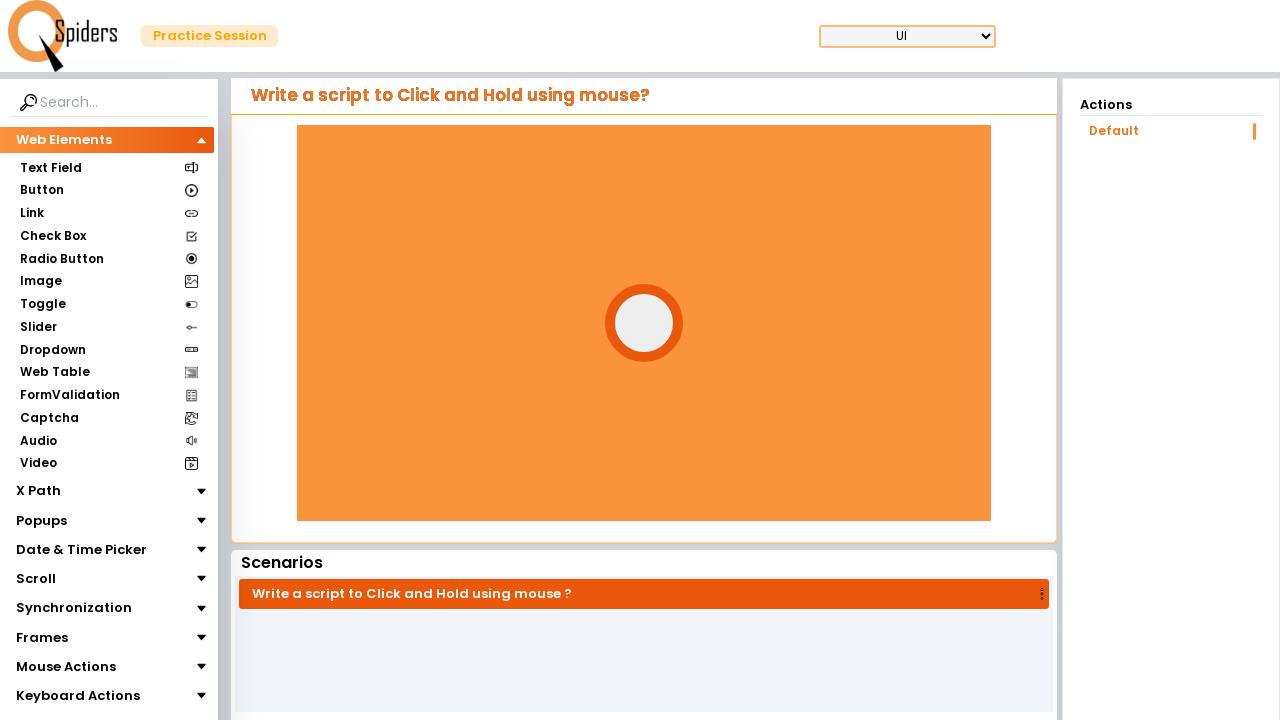